Navigates to the SpiceJet flight booking website homepage

Starting URL: https://book.spicejet.com/

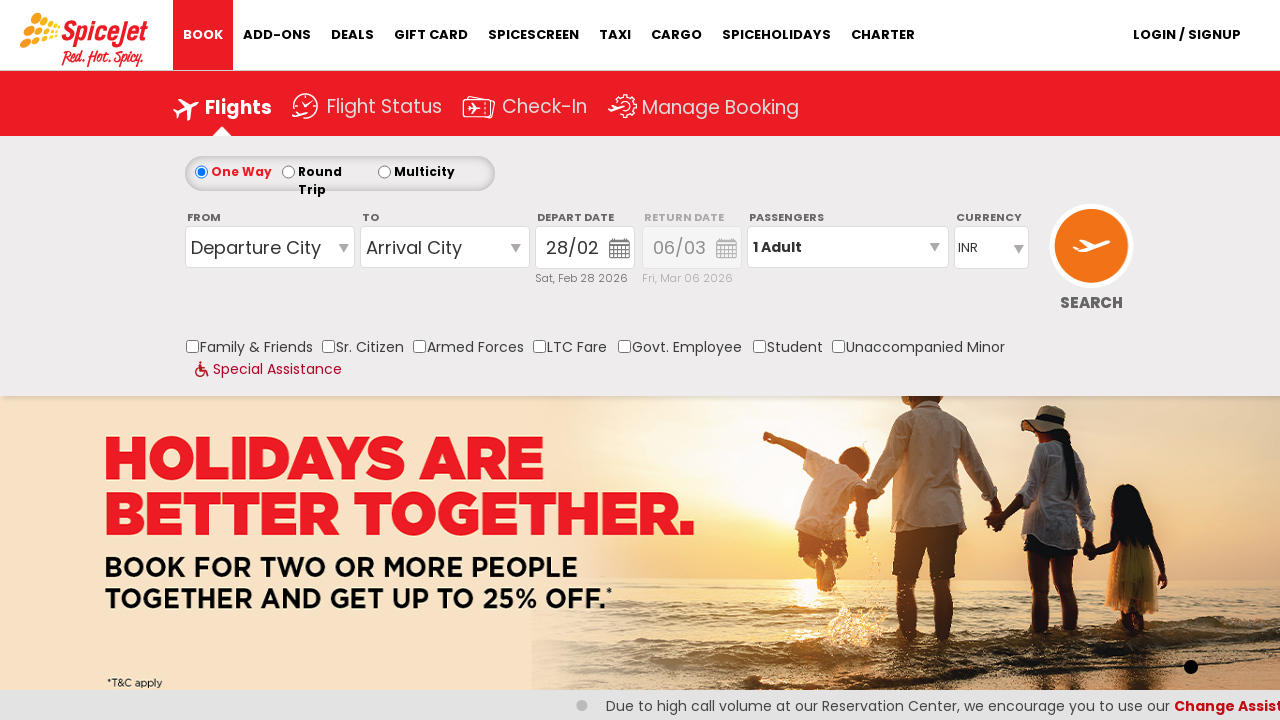

Waited for SpiceJet homepage to load completely
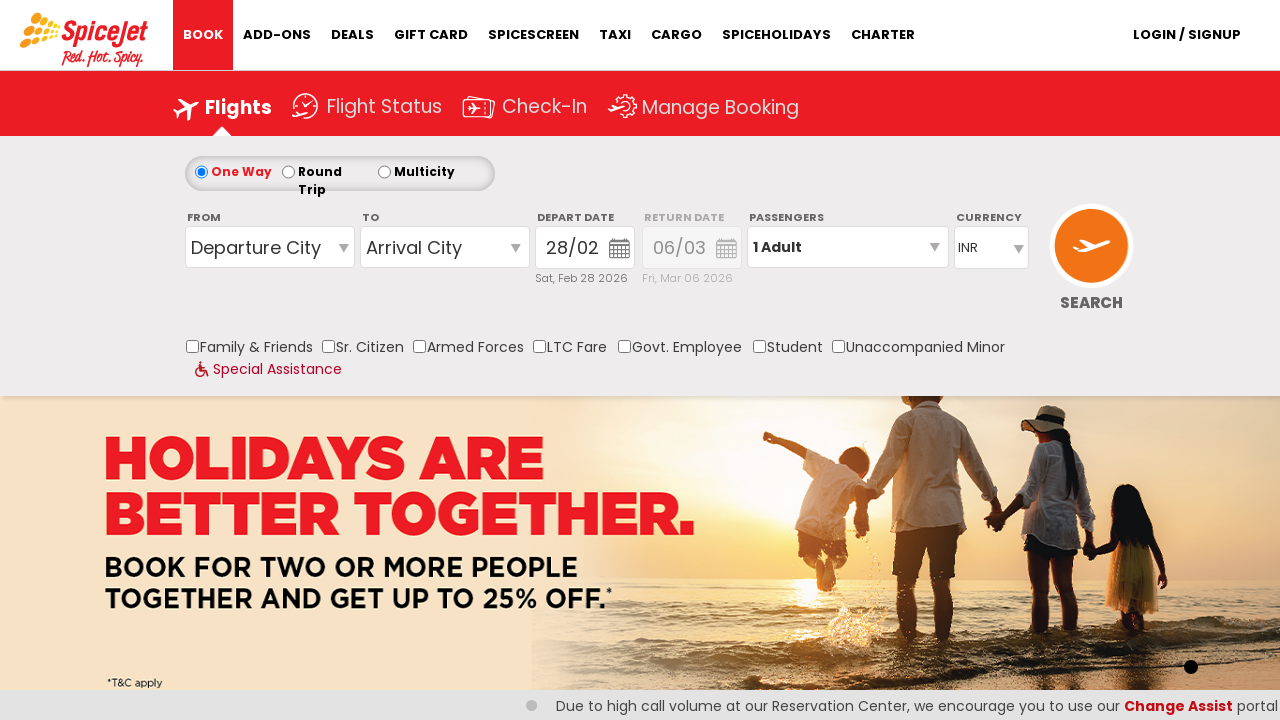

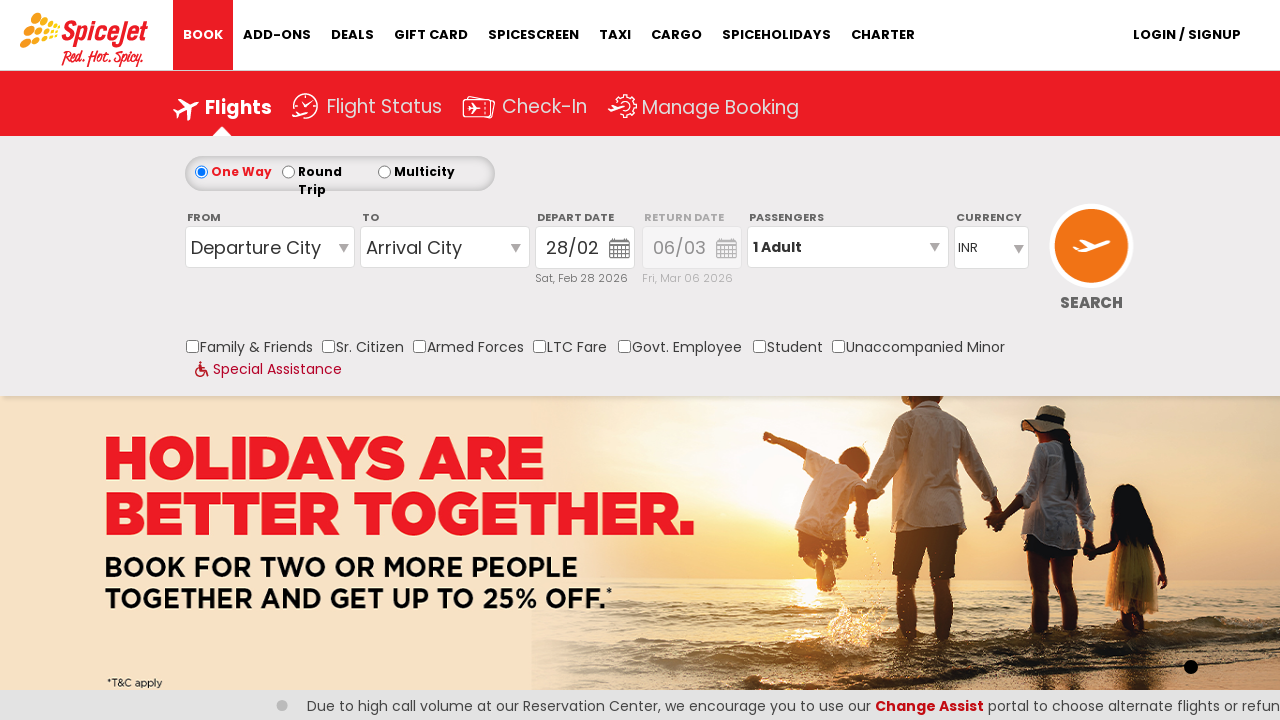